Tests finding an element by ID and retrieving its text content from a locators example page

Starting URL: https://kristinek.github.io/site/examples/locators

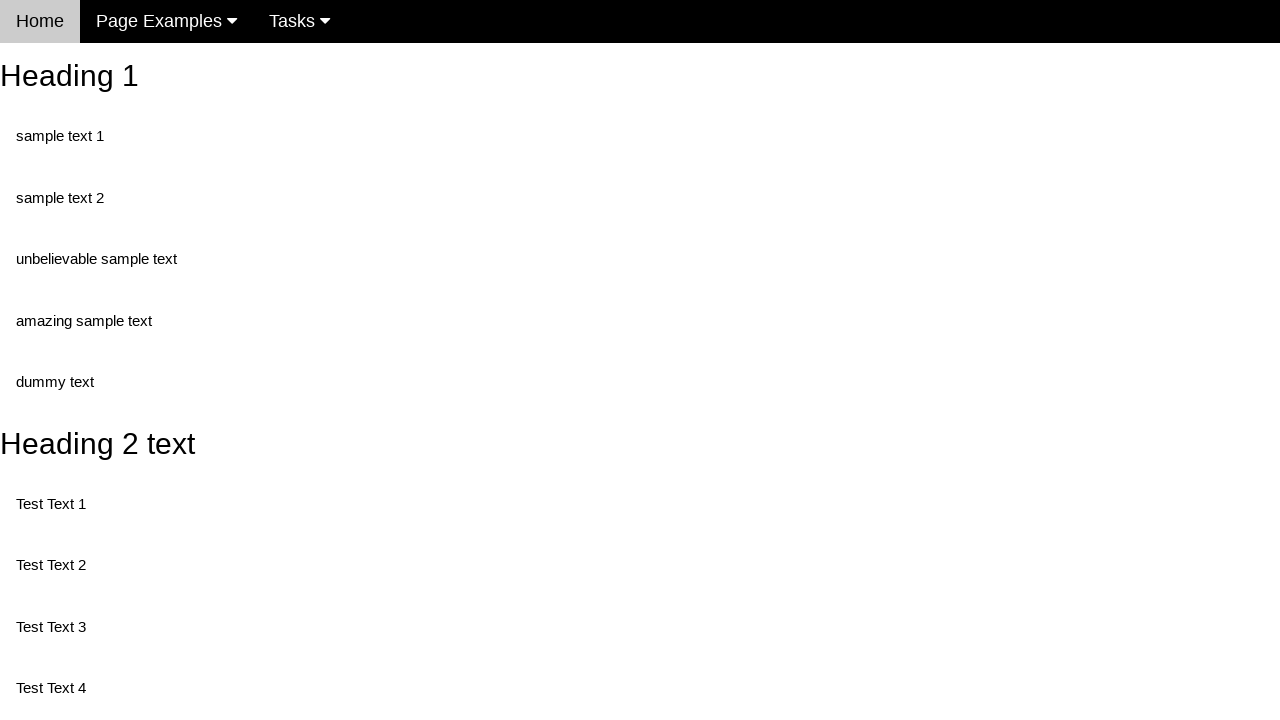

Navigated to locators example page
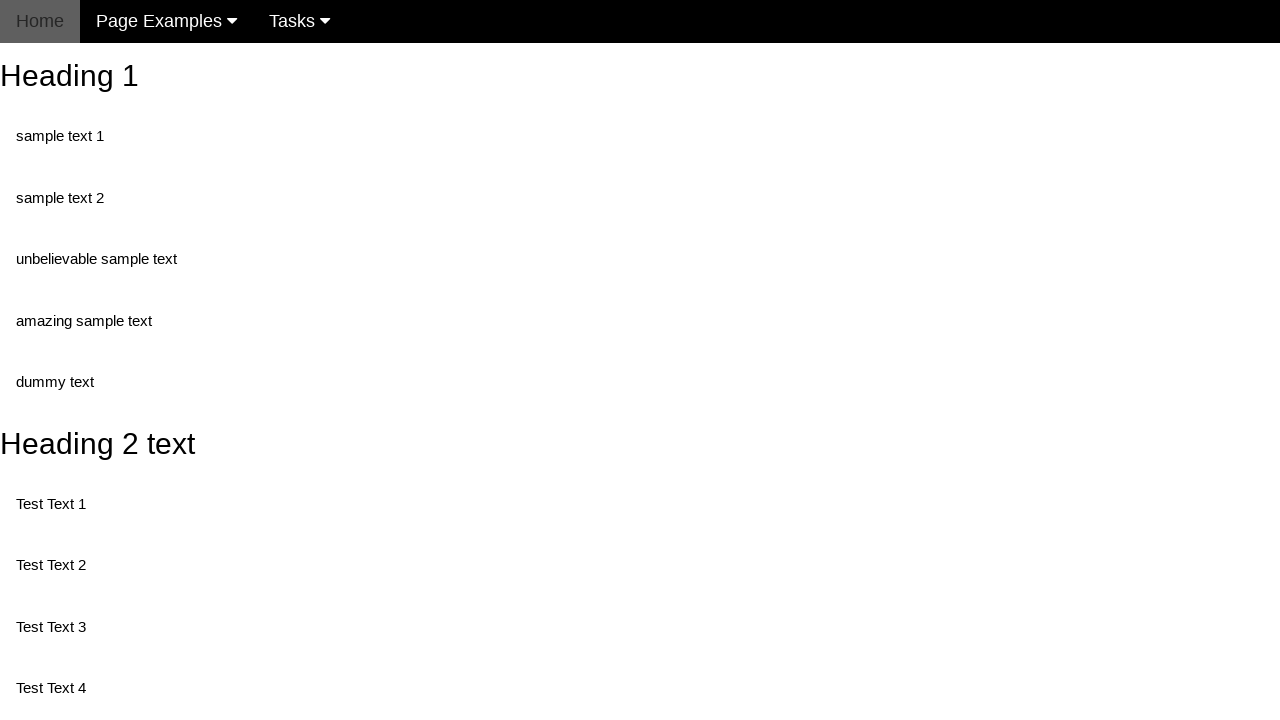

Retrieved text content from element with id 'heading_2'
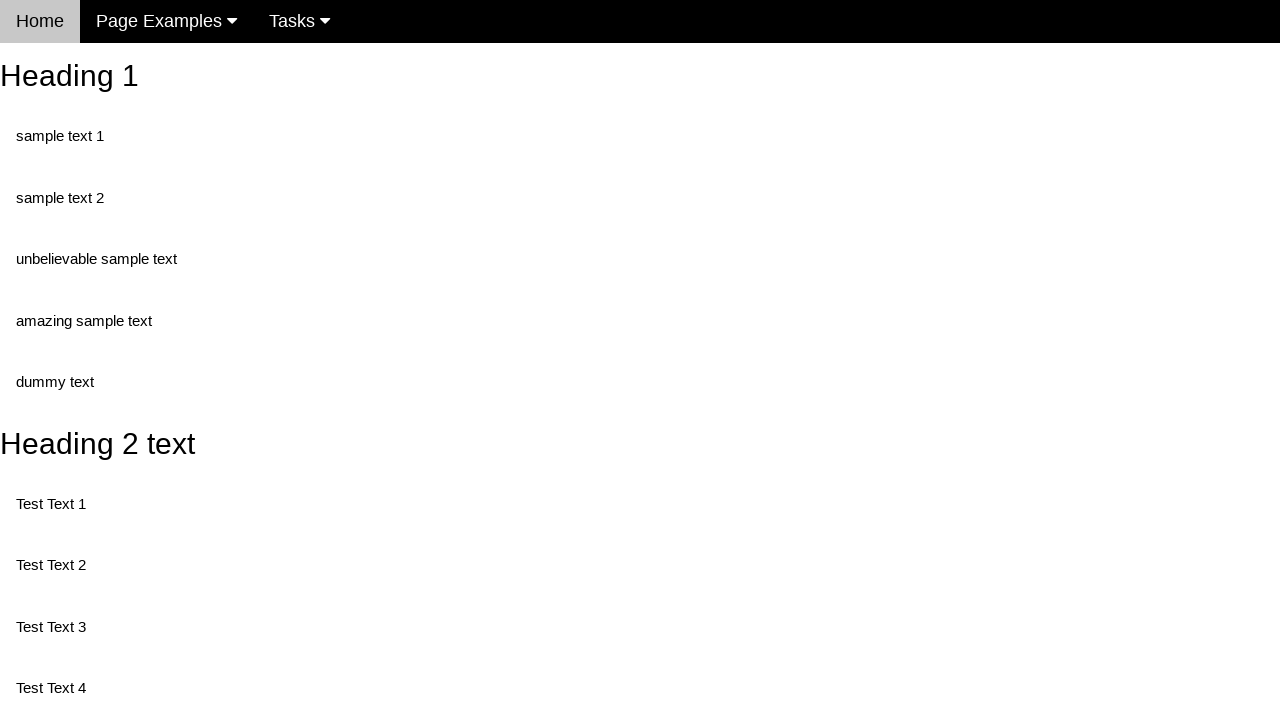

Printed heading text content
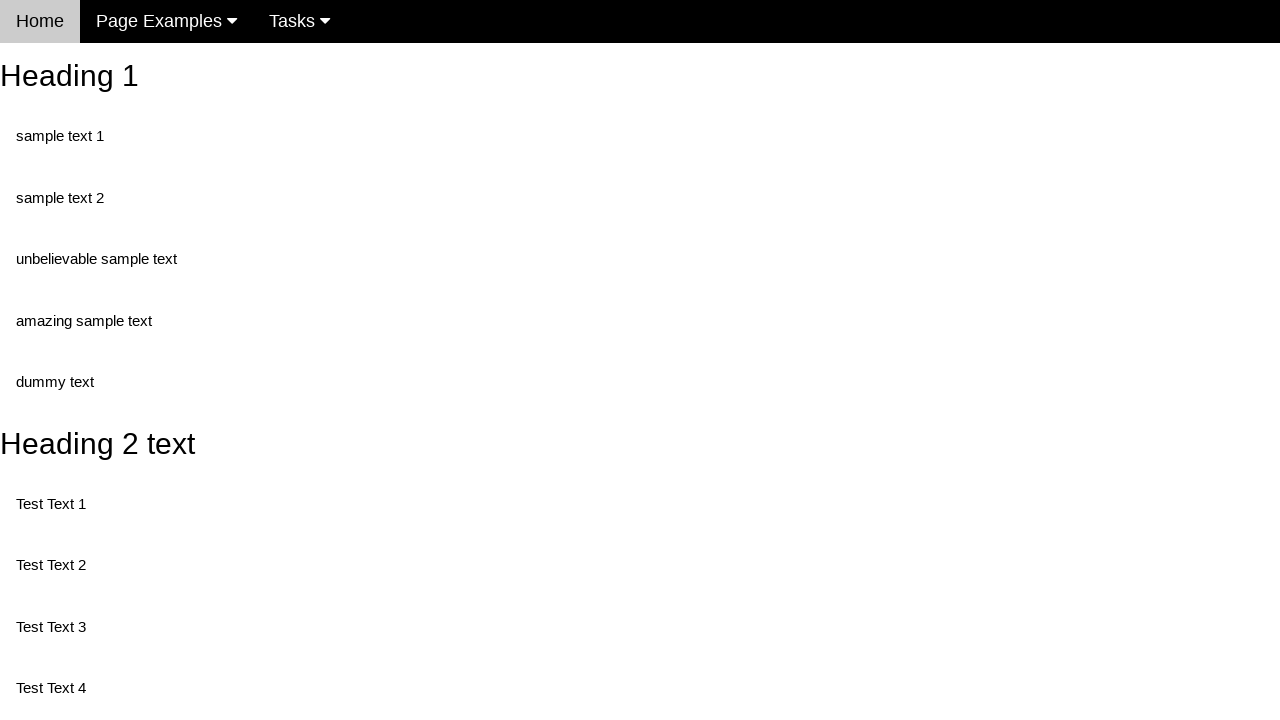

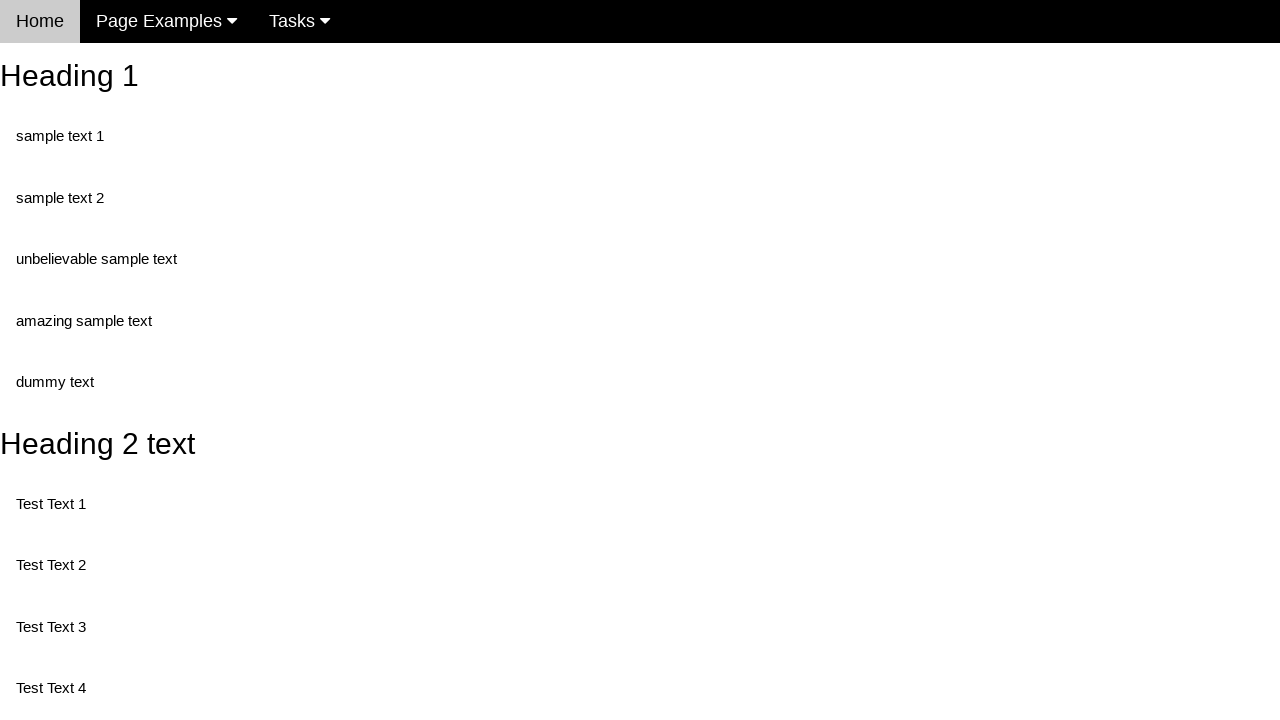